Tests unchecking all checkboxes on the page

Starting URL: https://the-internet.herokuapp.com/checkboxes

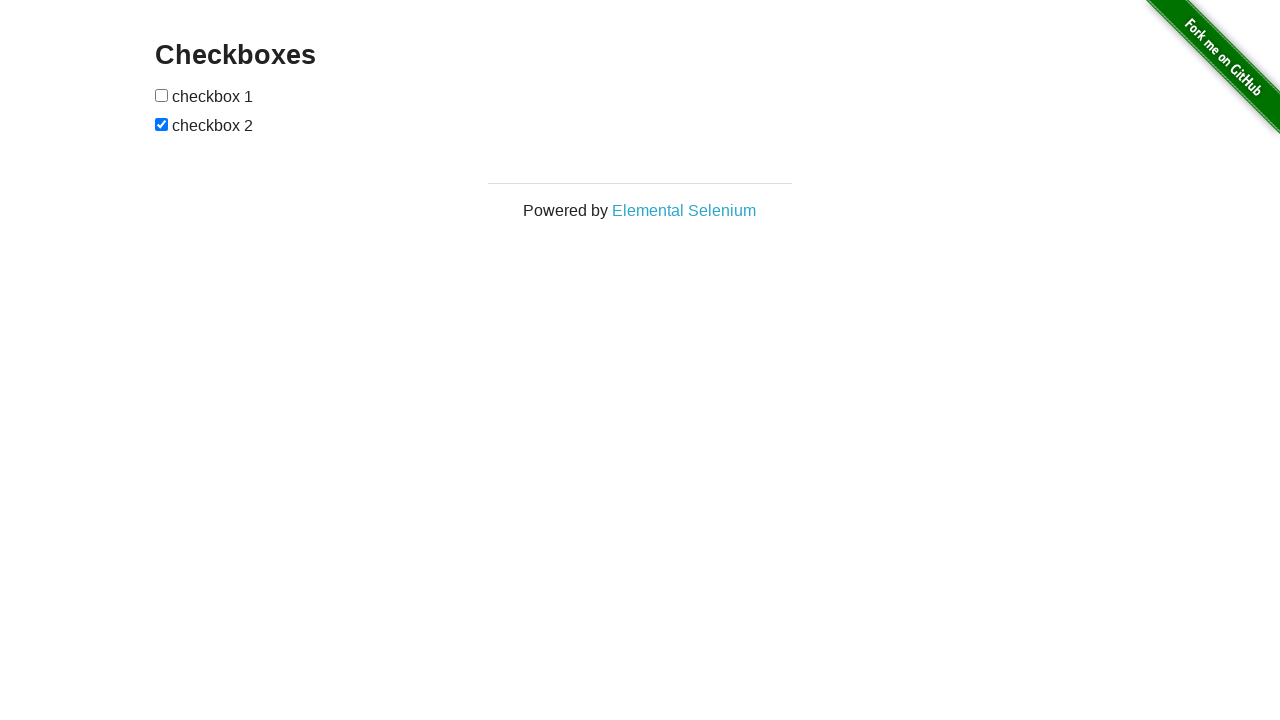

Navigated to checkboxes page
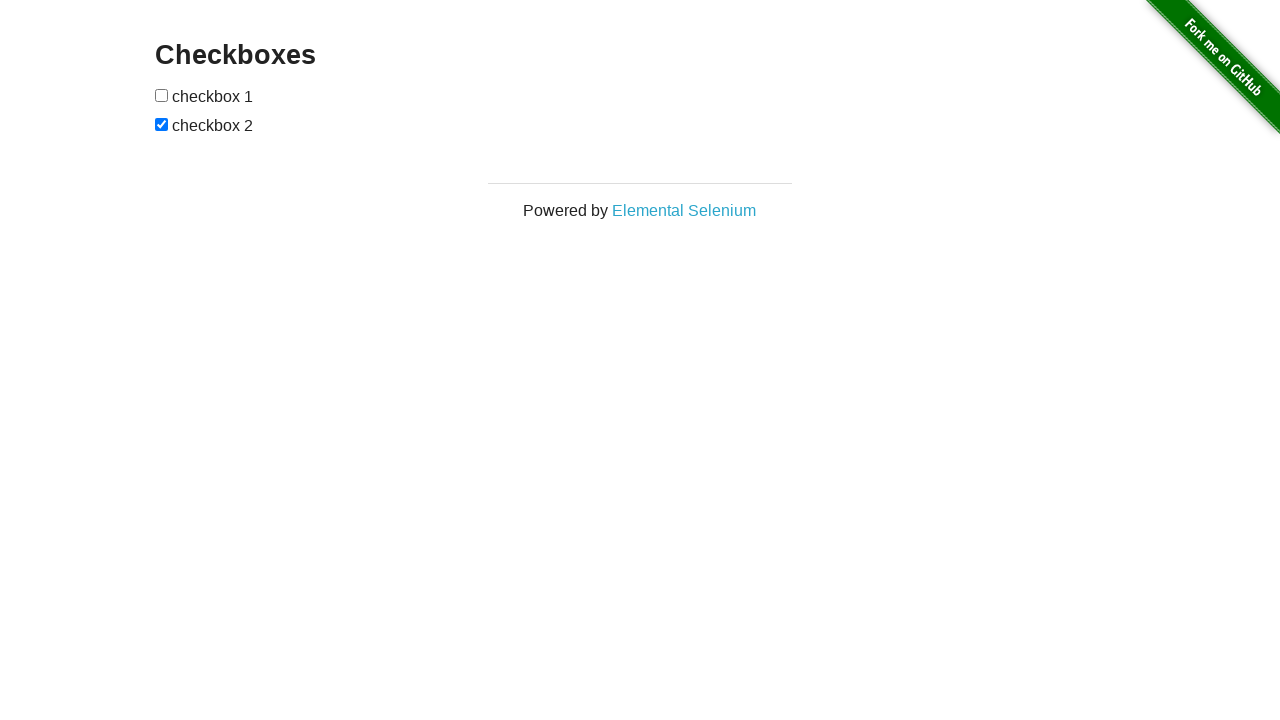

Located all checkboxes on the page
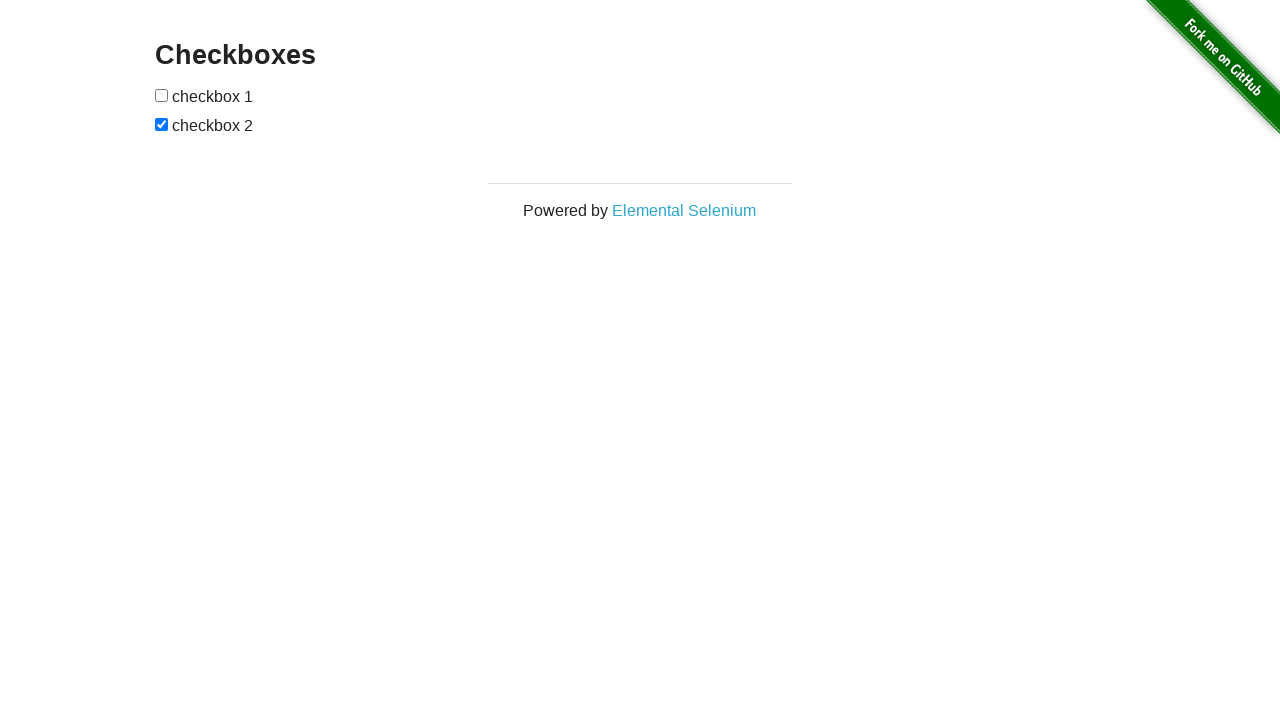

Found 2 checkboxes
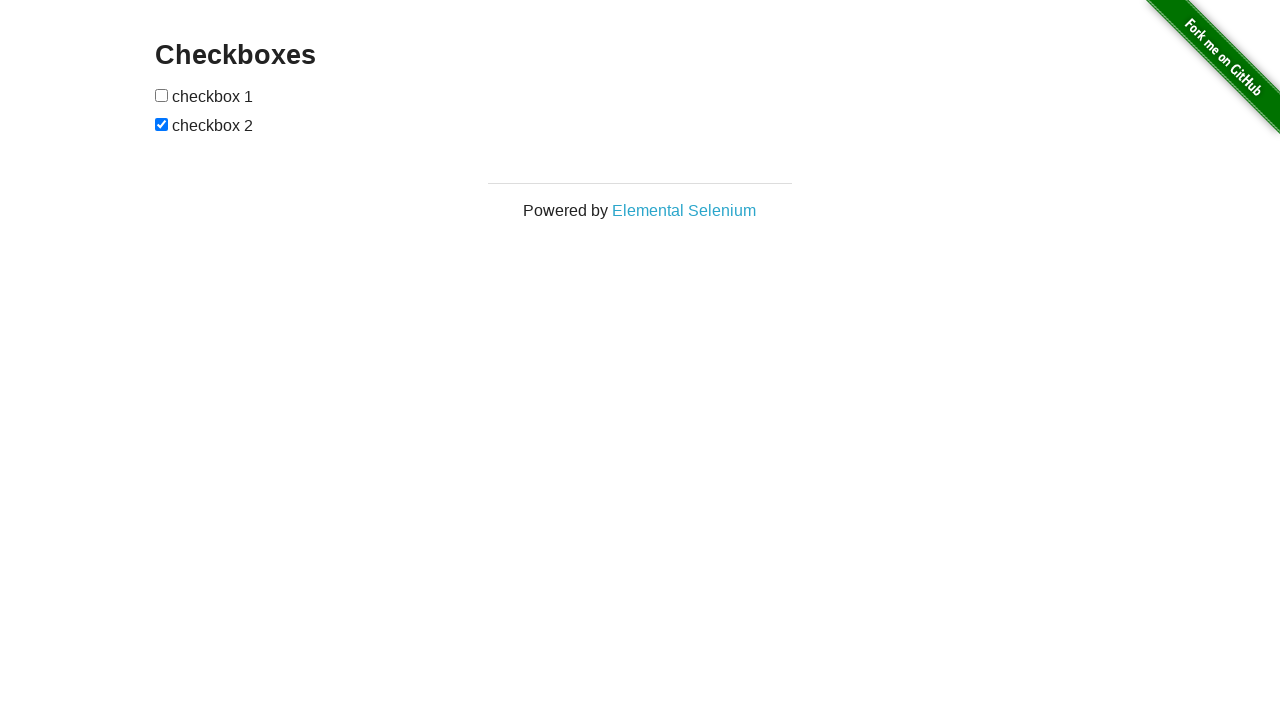

Unchecked checkbox 2 at (162, 124) on input[type='checkbox'] >> nth=1
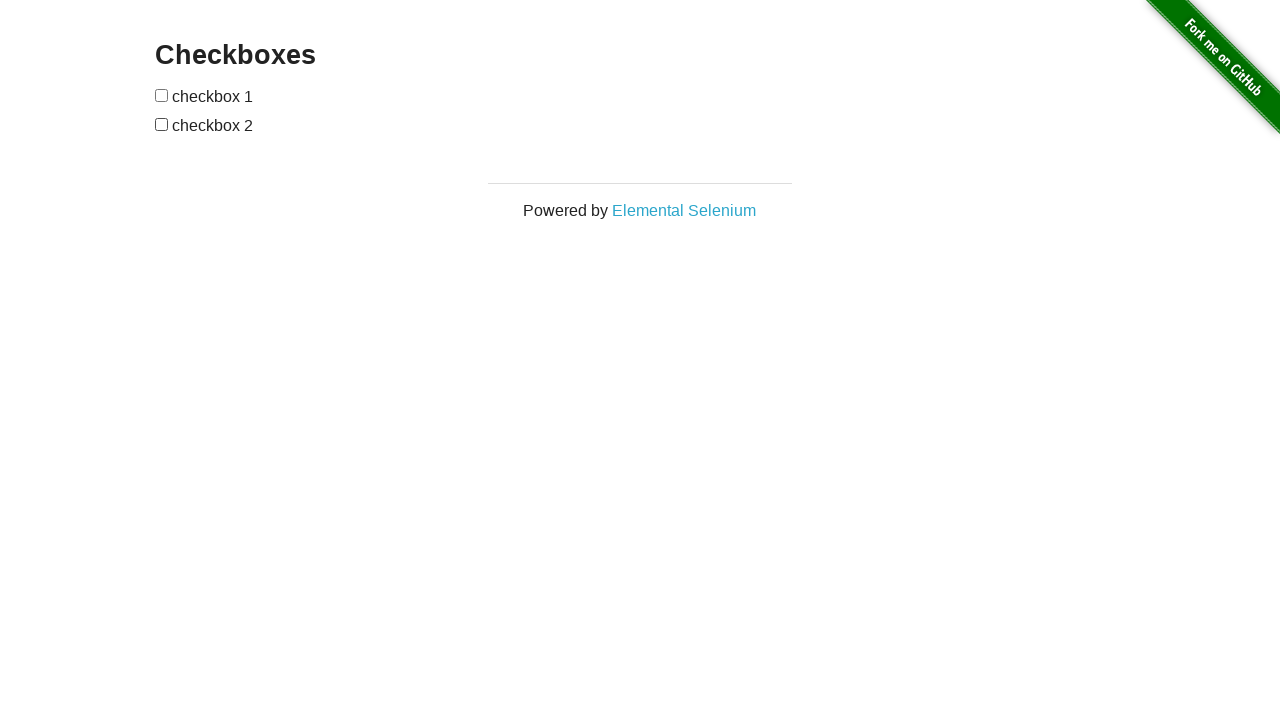

Verified checkbox 1 is unchecked
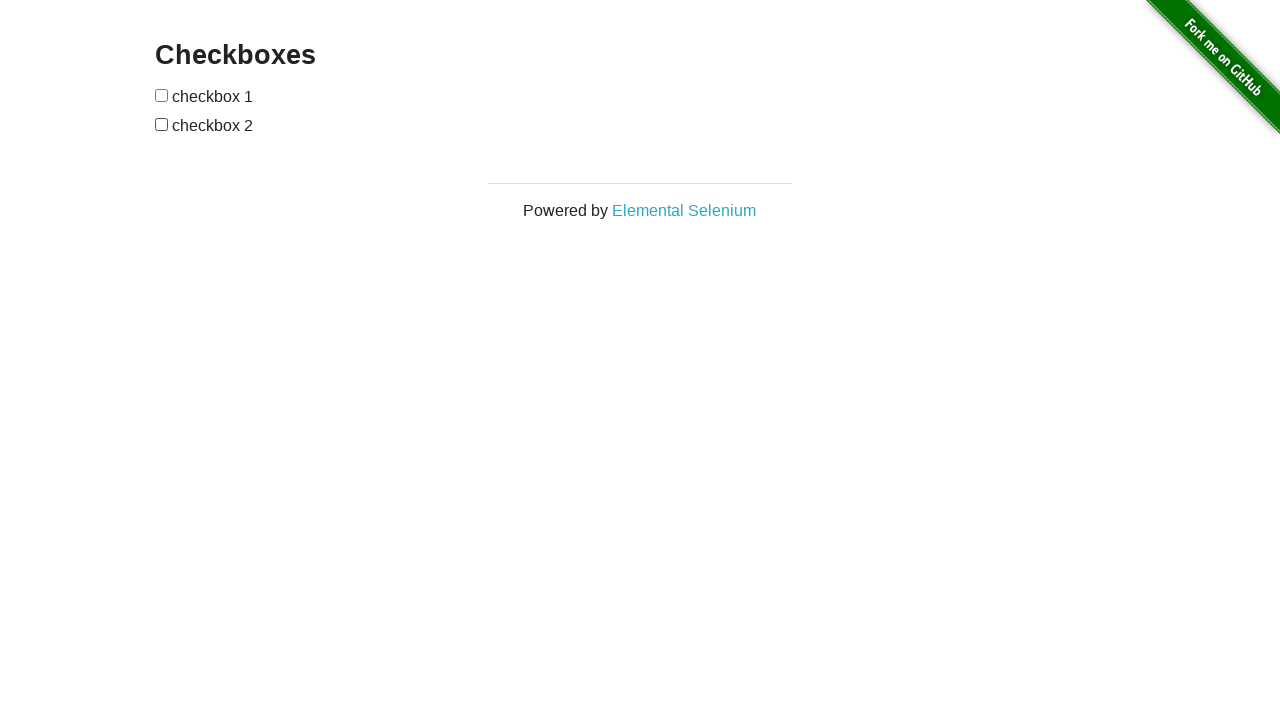

Verified checkbox 2 is unchecked
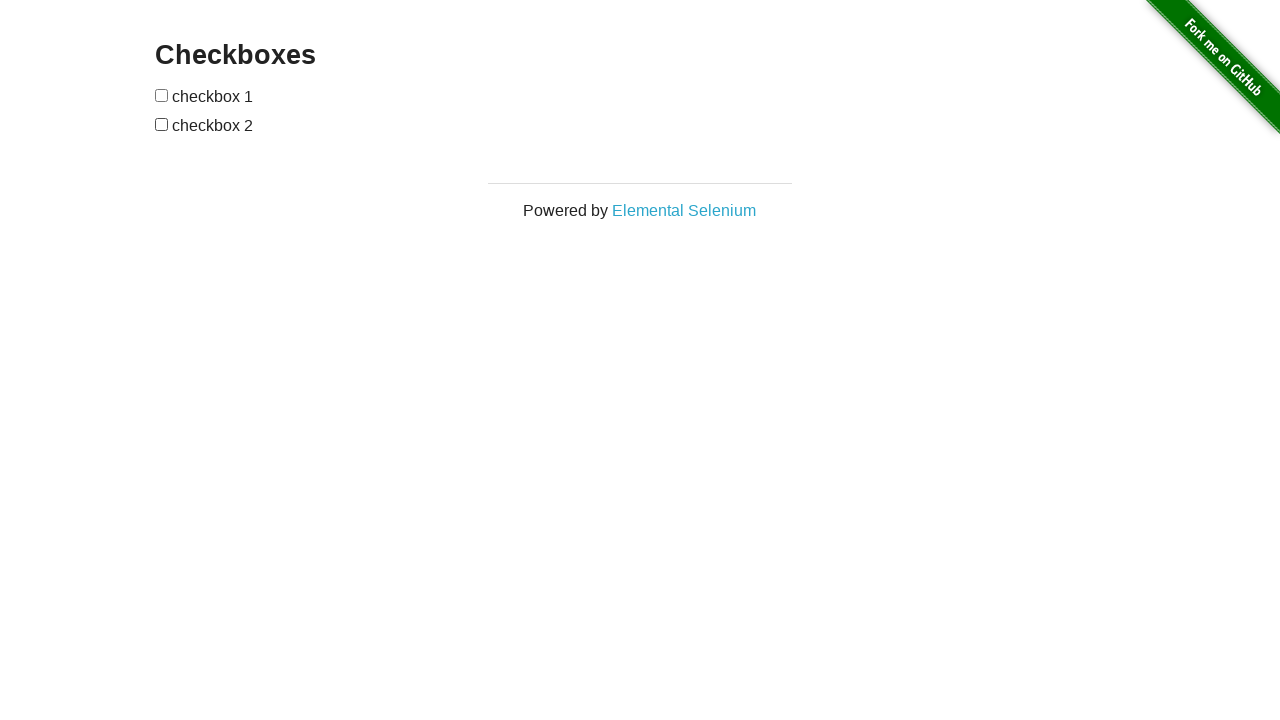

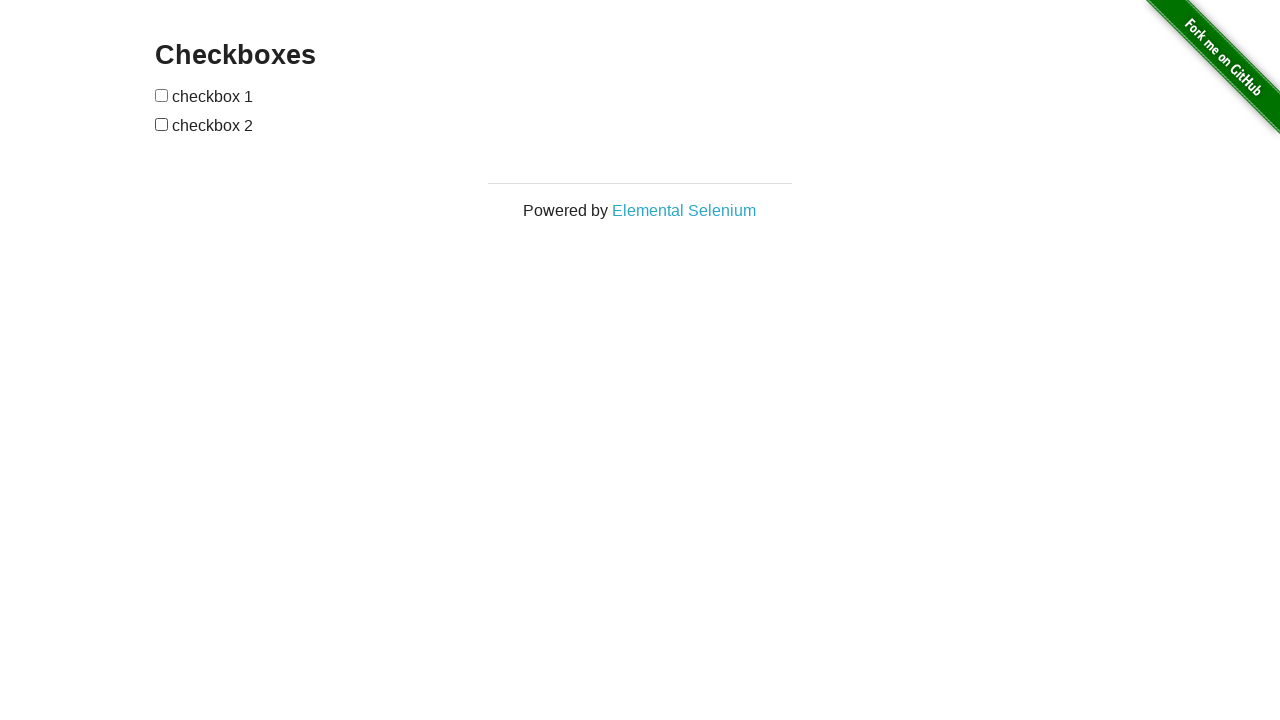